Tests the Text Box form by navigating to Elements section, filling in full name, email, and address fields, then submitting the form

Starting URL: https://demoqa.com

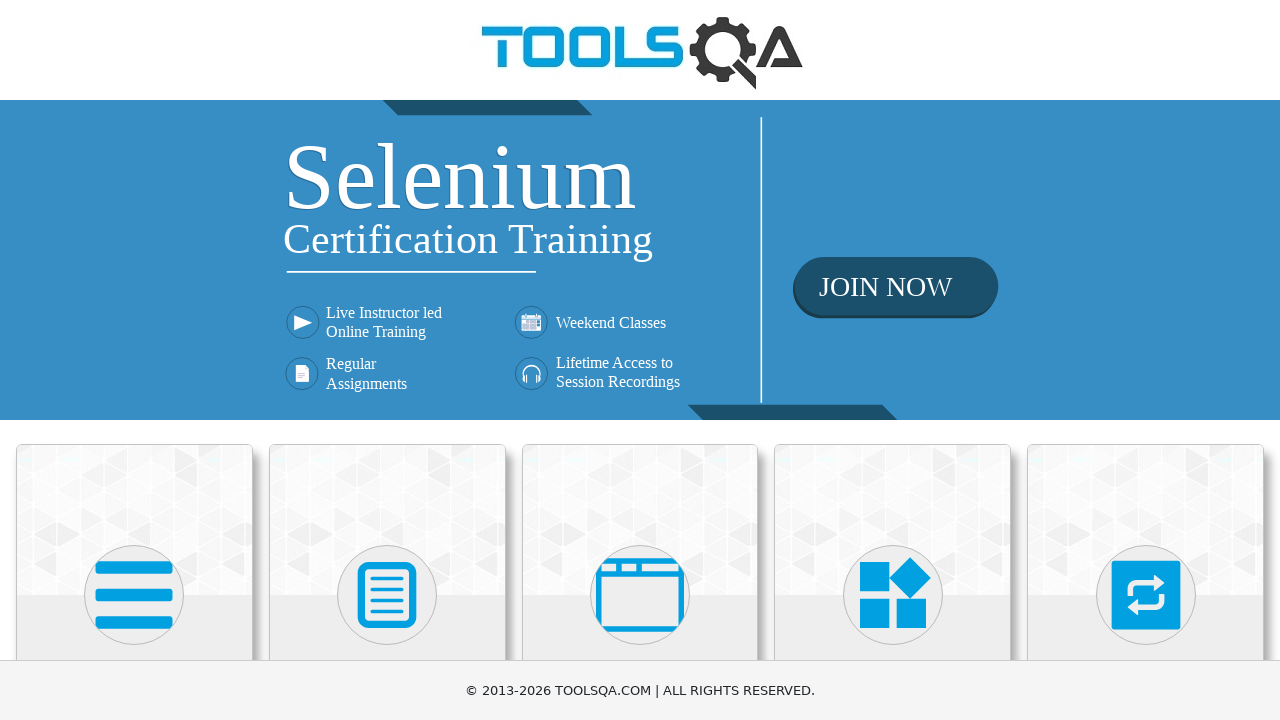

Scrolled down the page by 2500 pixels
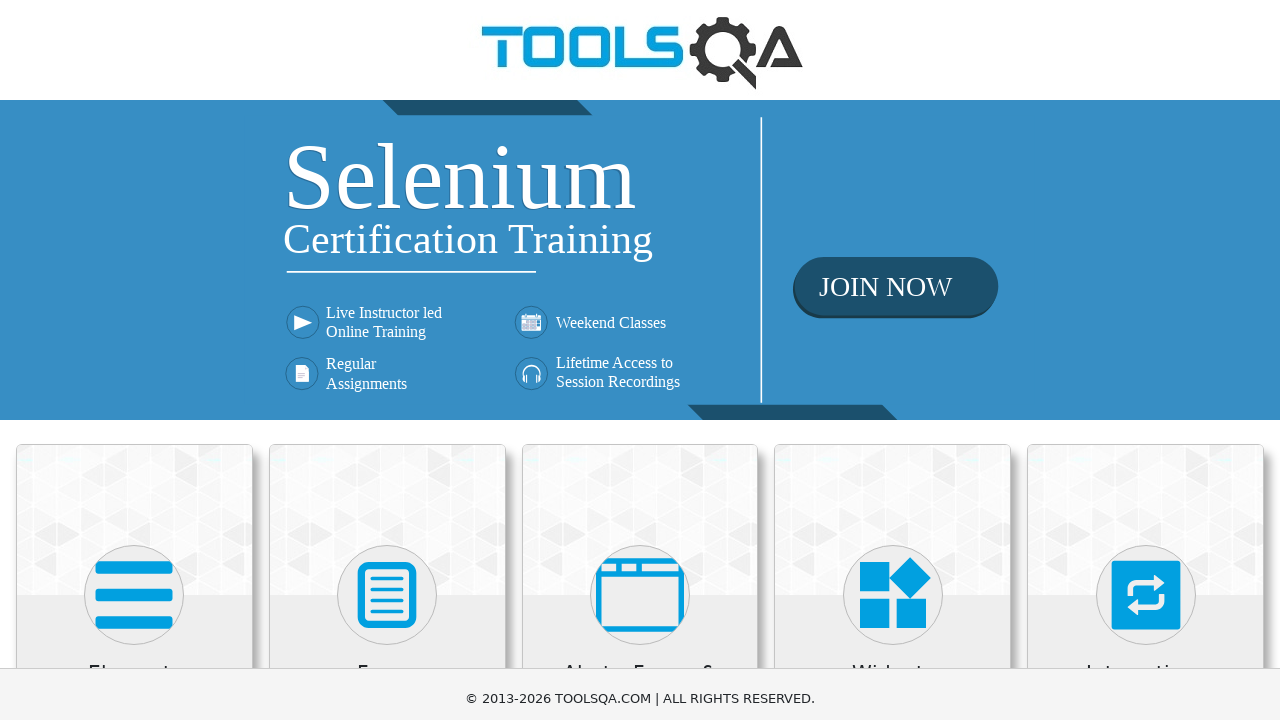

Clicked on Elements section at (134, 12) on internal:text="Elements"i
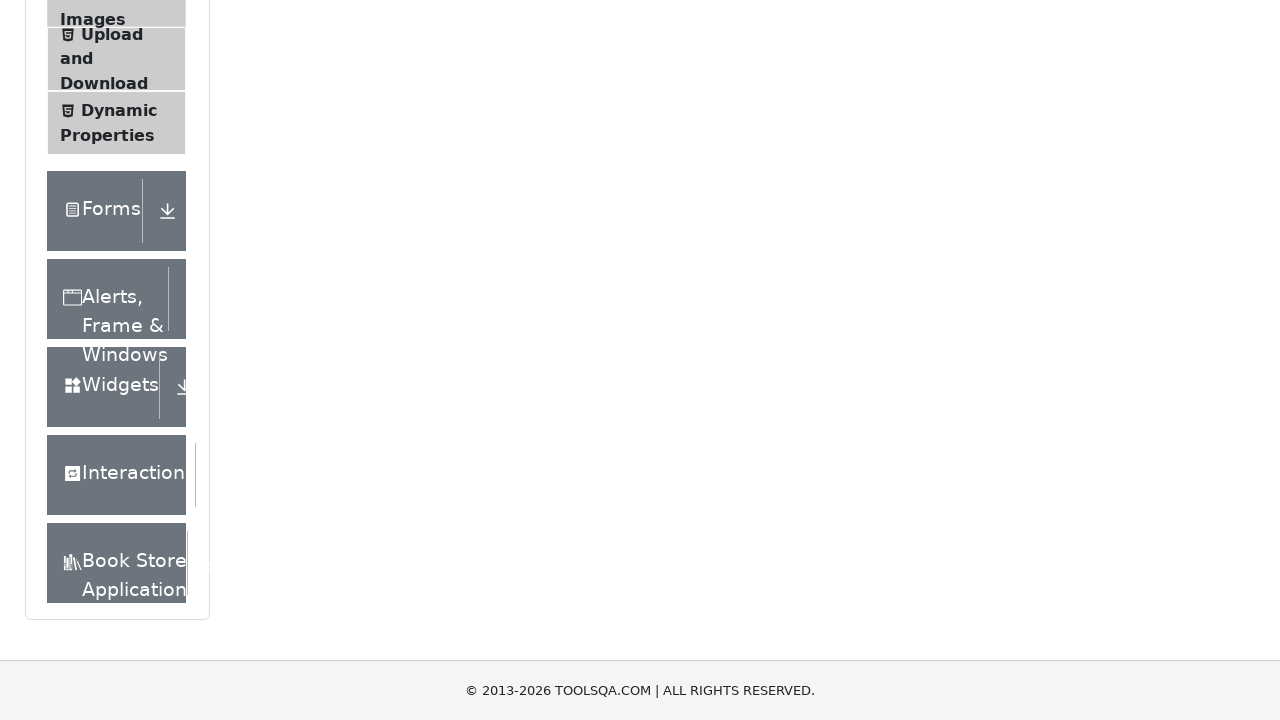

Clicked on Text Box menu item at (119, 261) on internal:text="Text Box"i
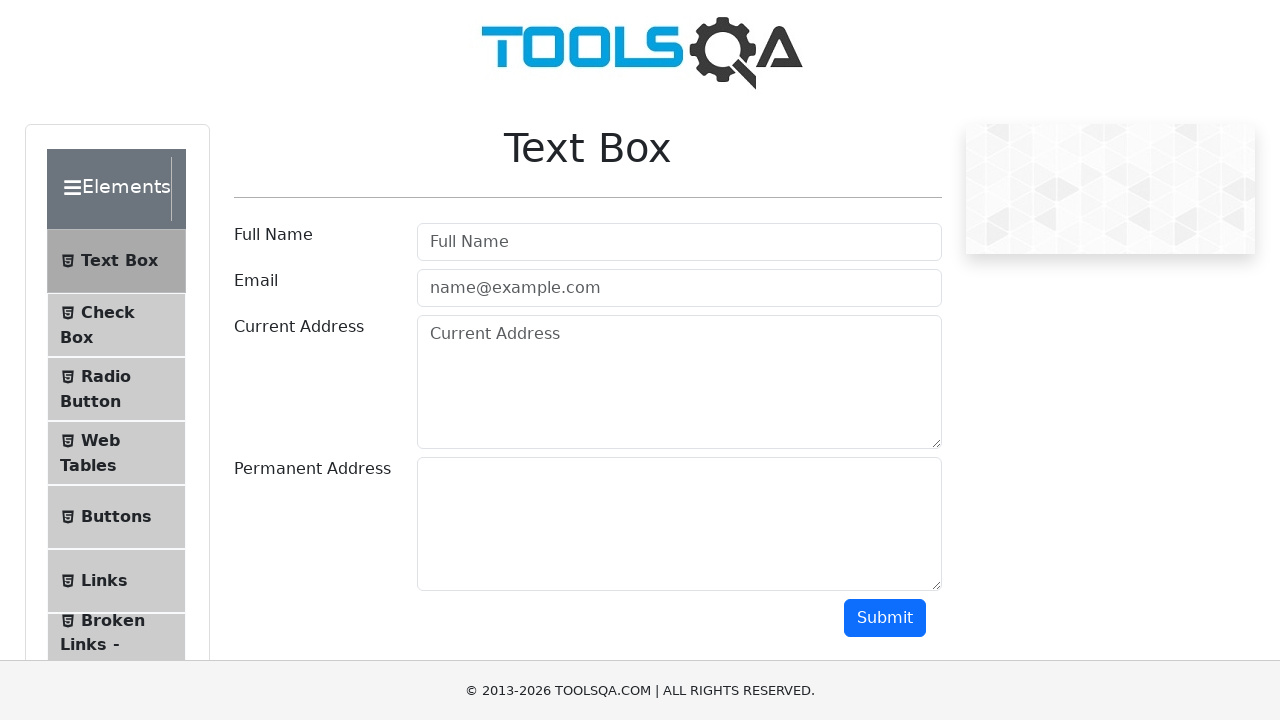

Filled Full Name field with 'John Anderson' on internal:attr=[placeholder="Full Name"i]
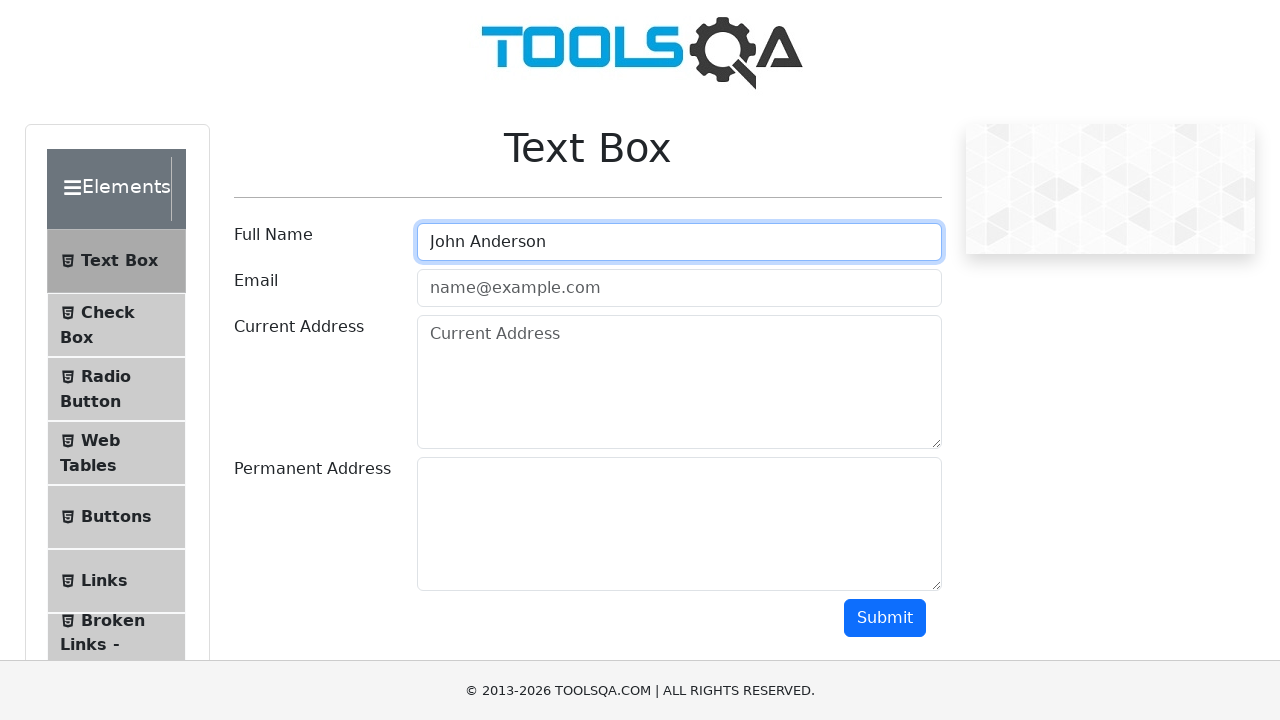

Filled Email field with 'john.anderson@testmail.com' on internal:attr=[placeholder="name@example.com"i]
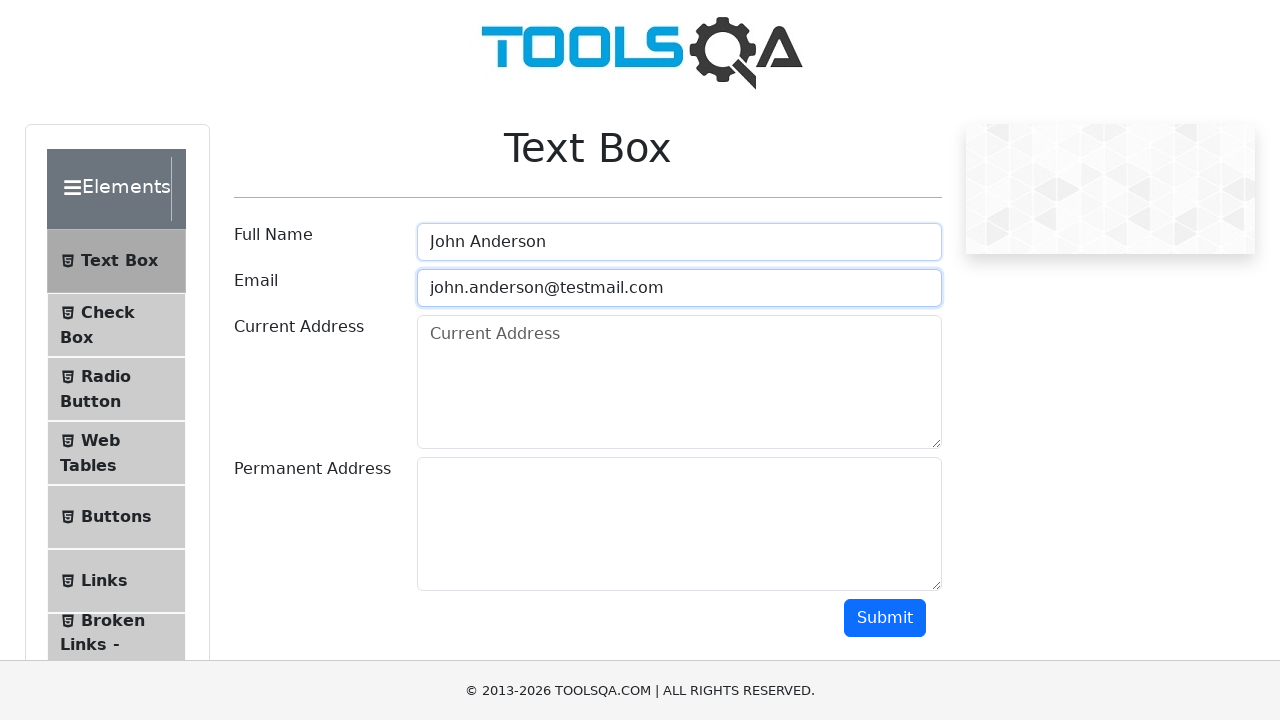

Filled Current Address field with '123 Test Street, New York, NY 10001' on internal:attr=[placeholder="Current Address"i]
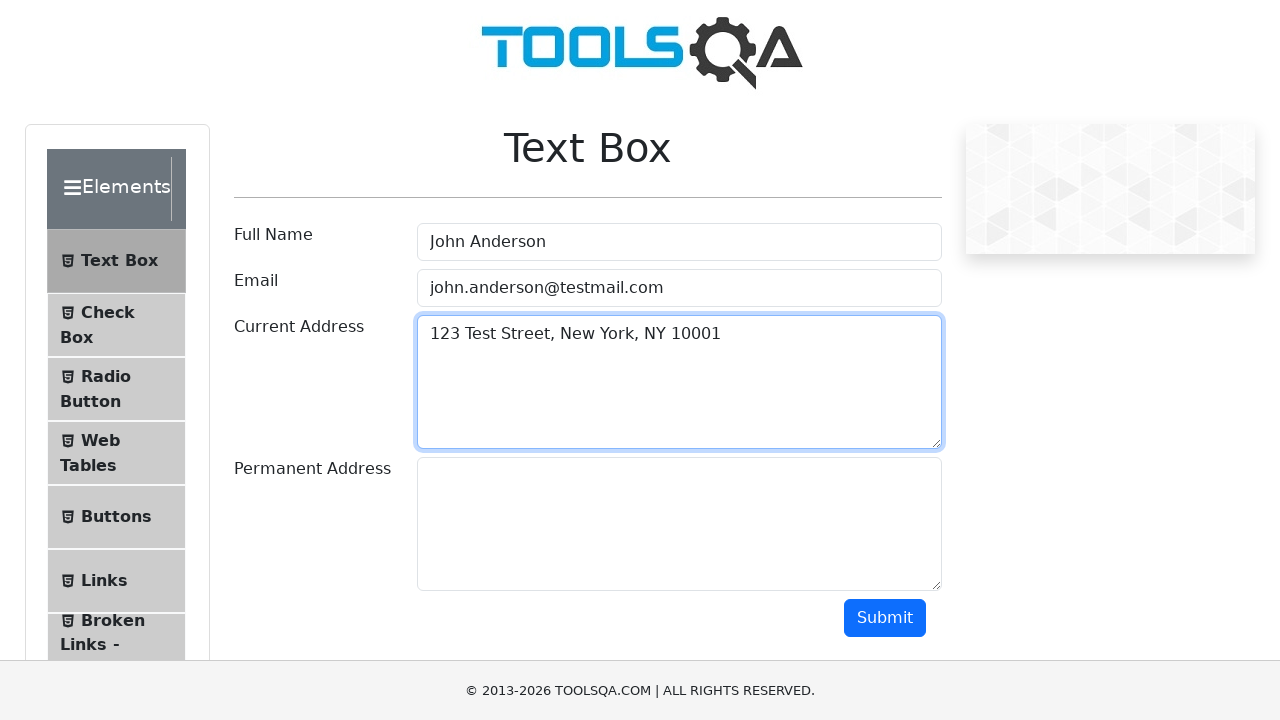

Clicked Submit button to submit the form at (885, 618) on internal:role=button[name="Submit"i]
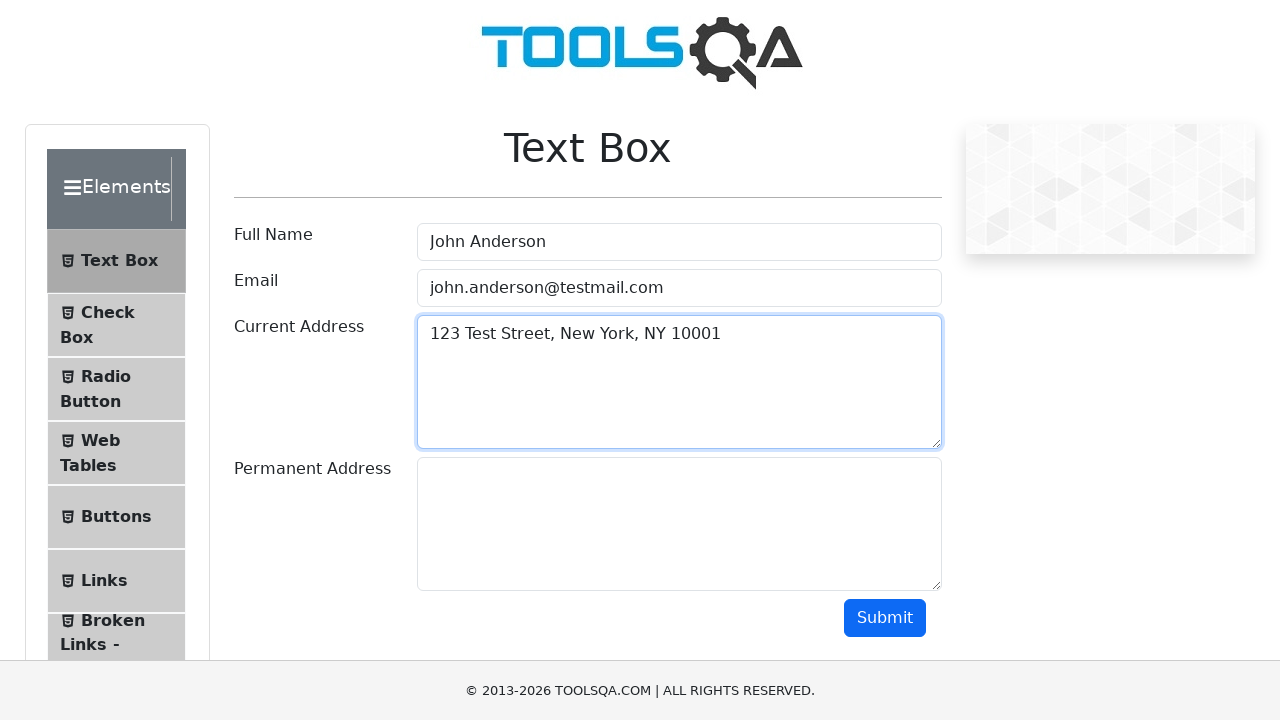

Waited 2000ms for form submission to complete
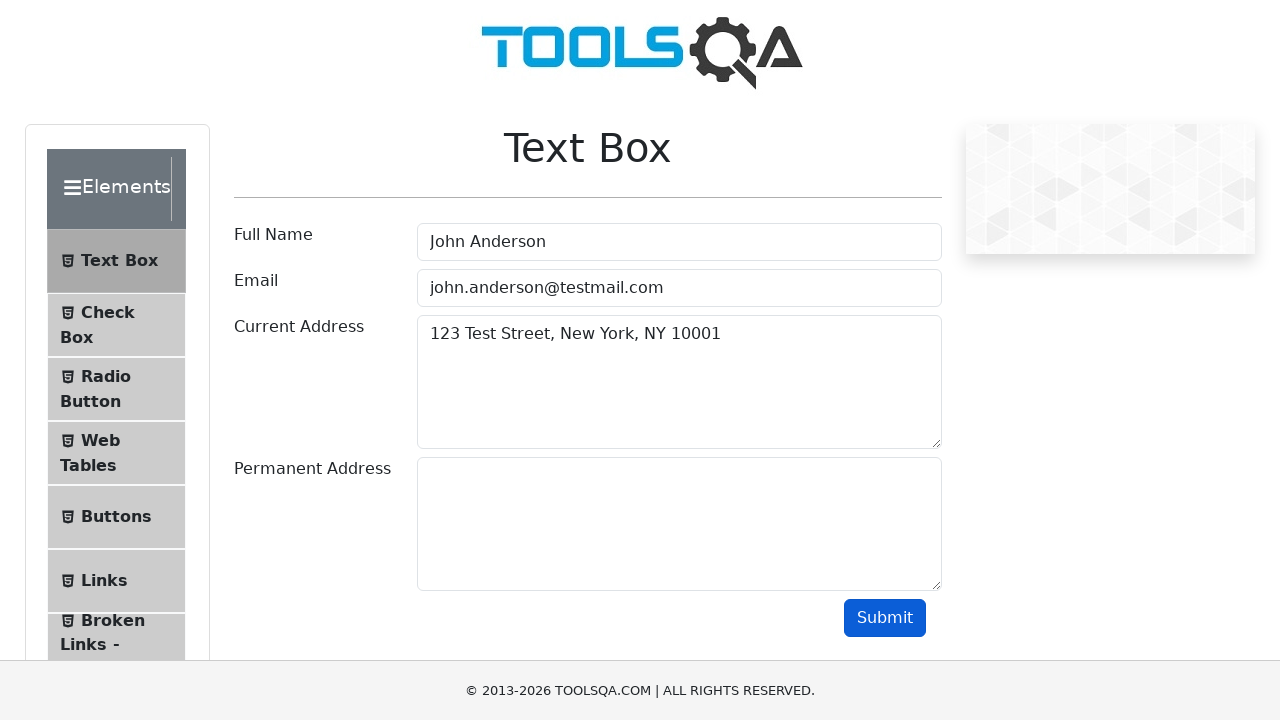

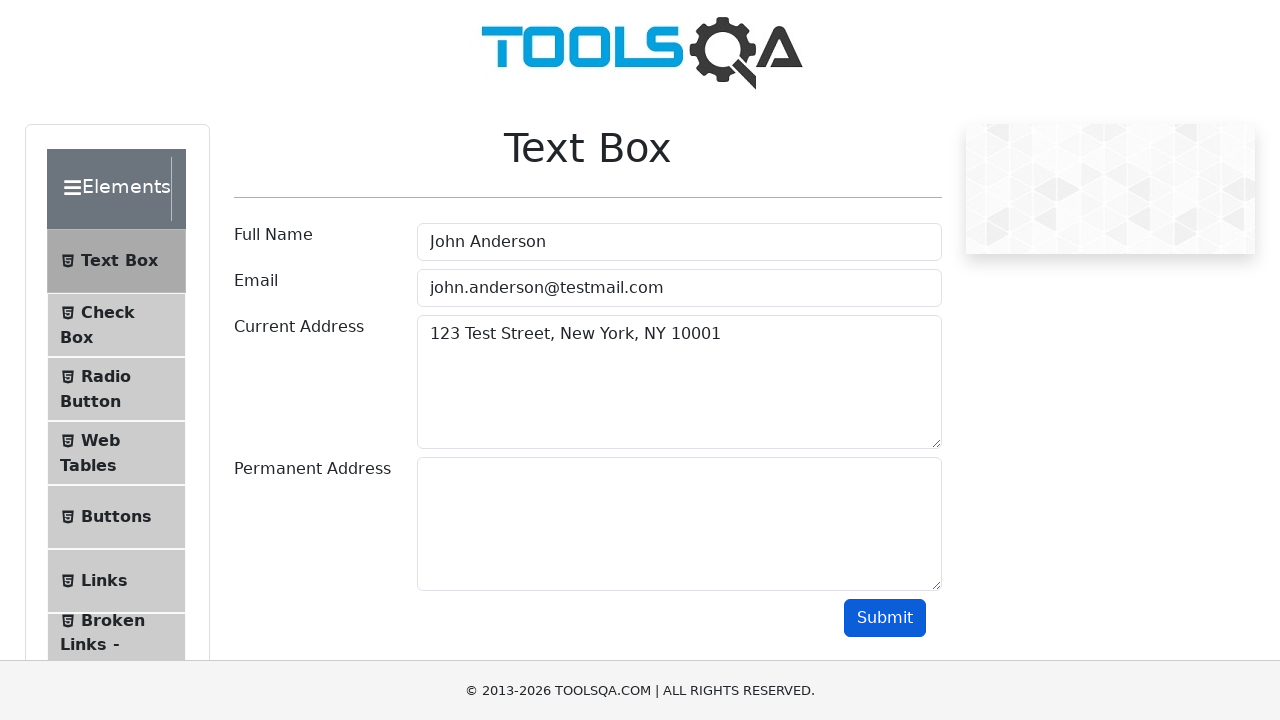